Tests JavaScript prompt alert functionality by clicking a button to trigger a prompt, entering text into the prompt, accepting it, and verifying the result text is displayed.

Starting URL: https://the-internet.herokuapp.com/javascript_alerts

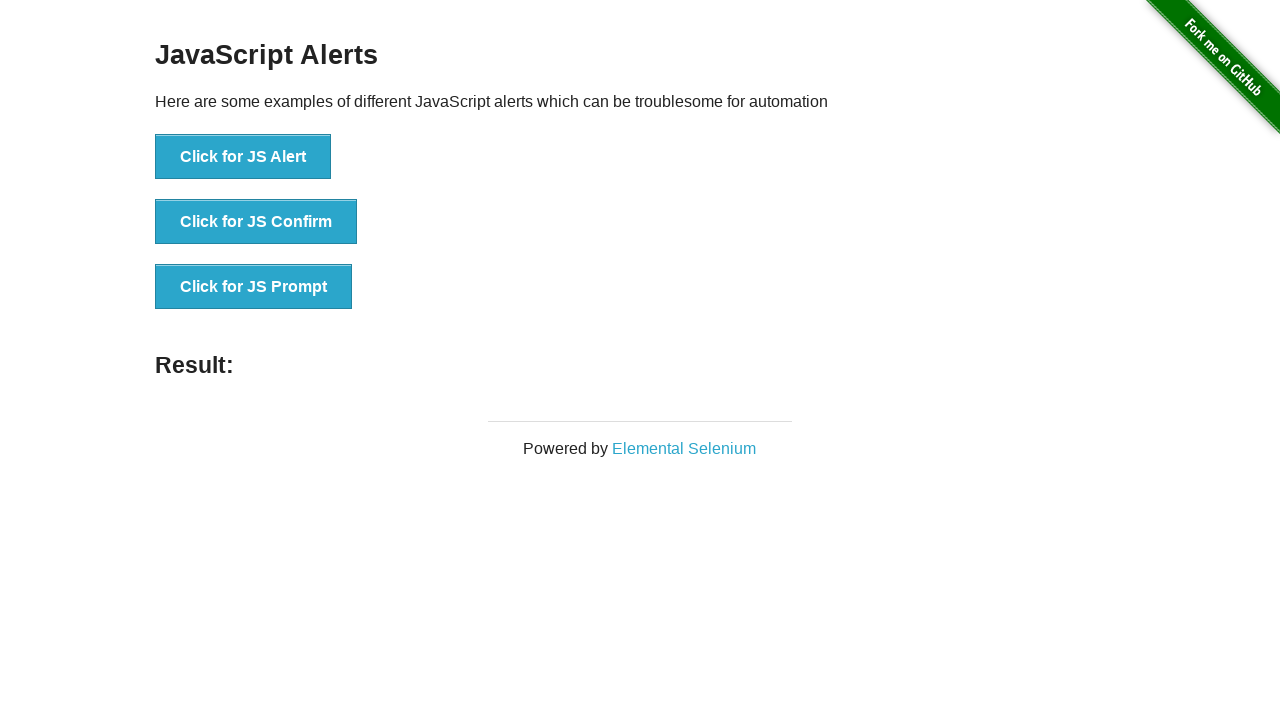

Clicked 'Click for JS Prompt' button at (254, 287) on xpath=//button[text()='Click for JS Prompt']
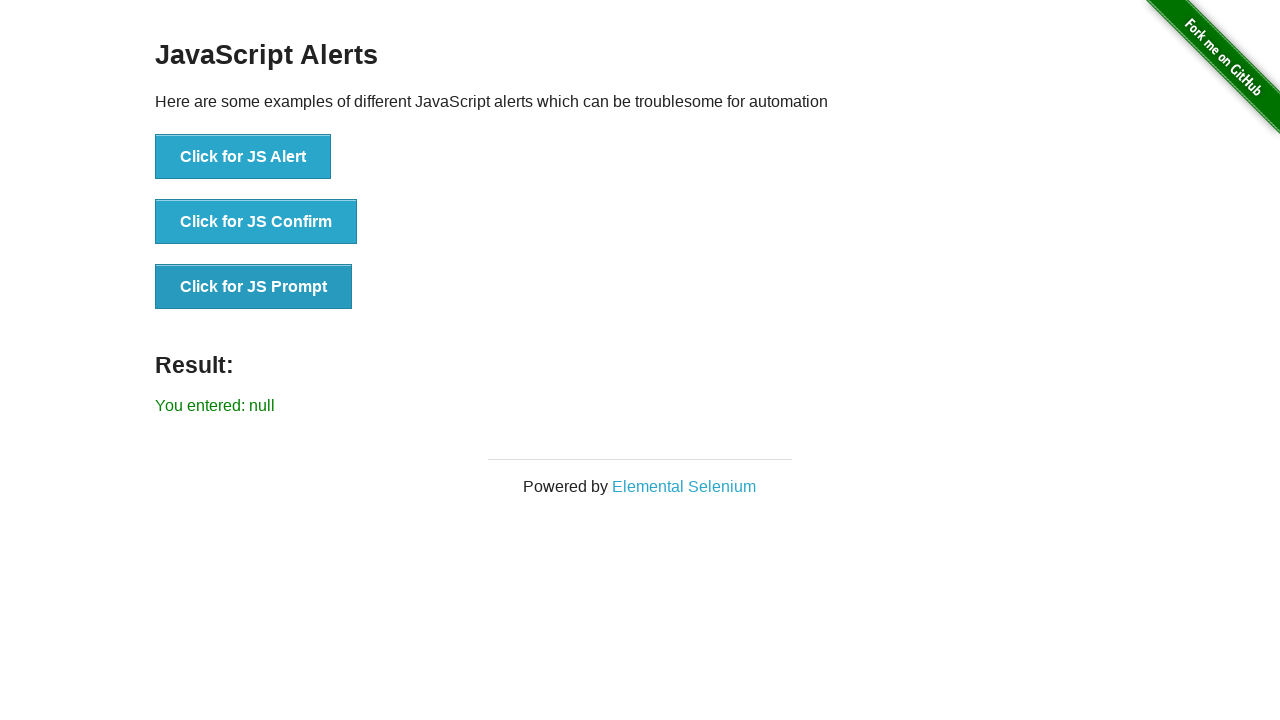

Set up dialog handler to accept prompt with text 'I am a Robot'
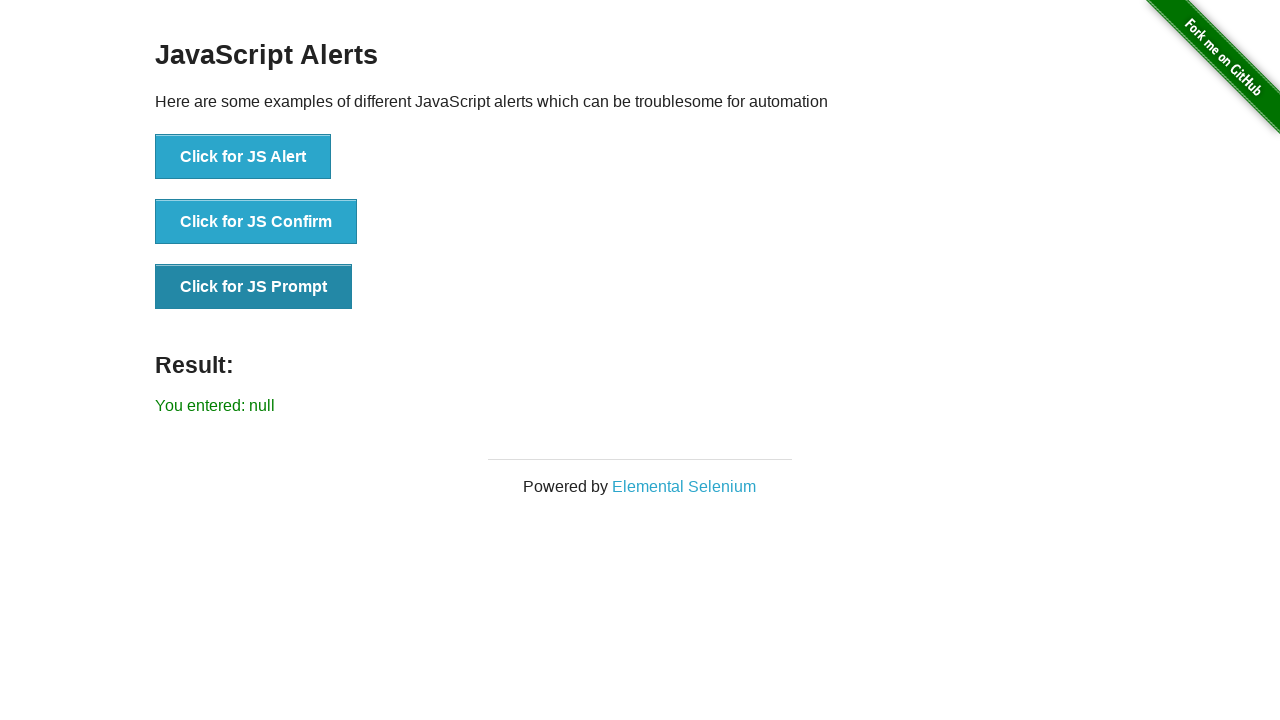

Re-clicked 'Click for JS Prompt' button to trigger dialog with handler at (254, 287) on xpath=//button[text()='Click for JS Prompt']
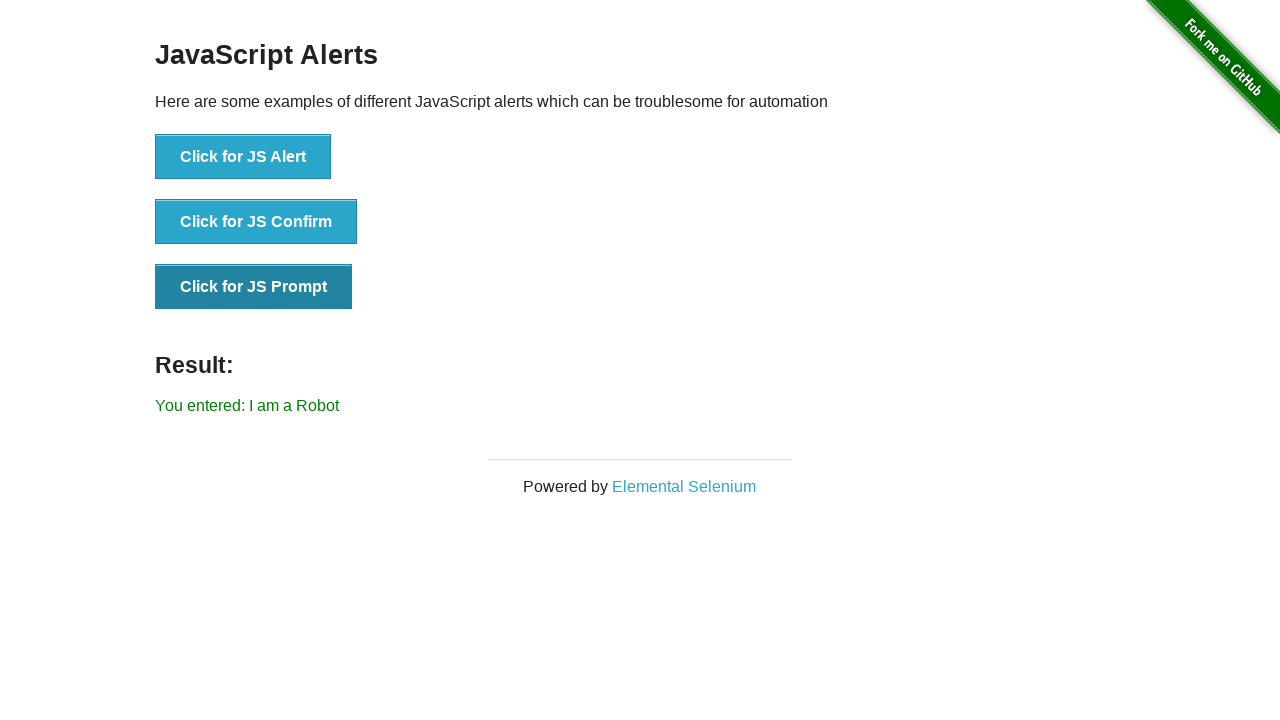

Result element appeared on page
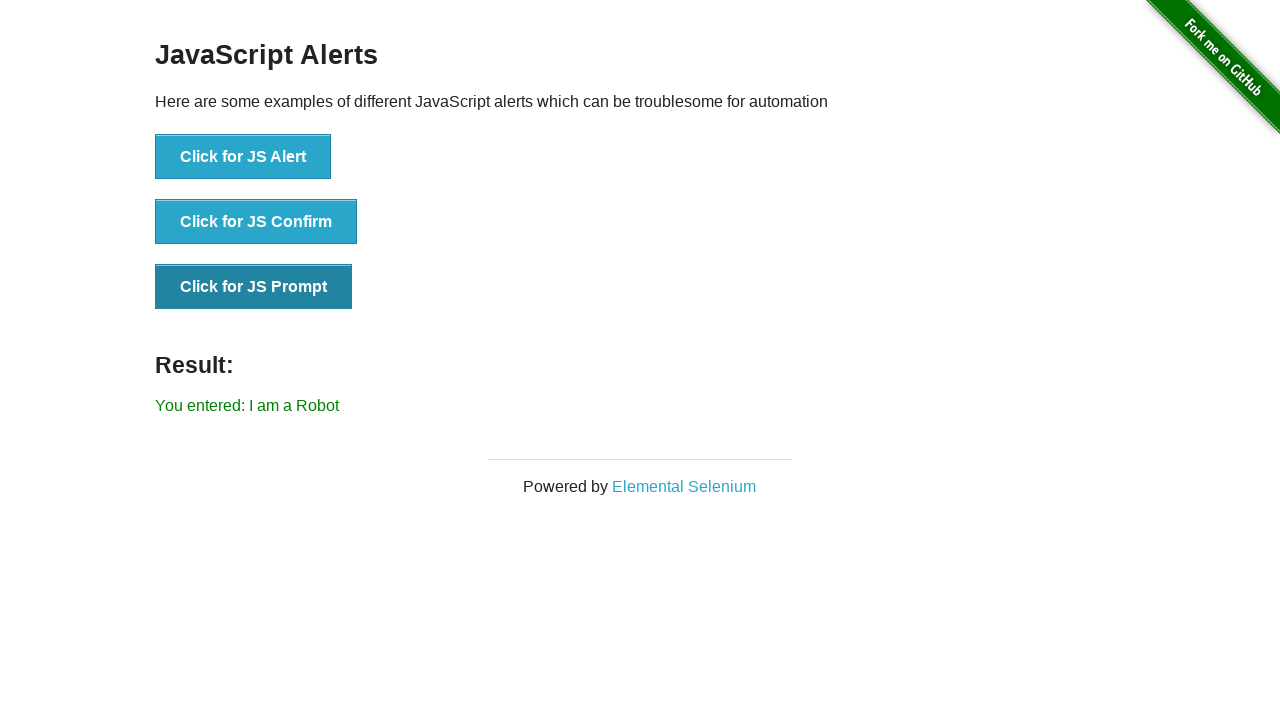

Retrieved result text: 'You entered: I am a Robot'
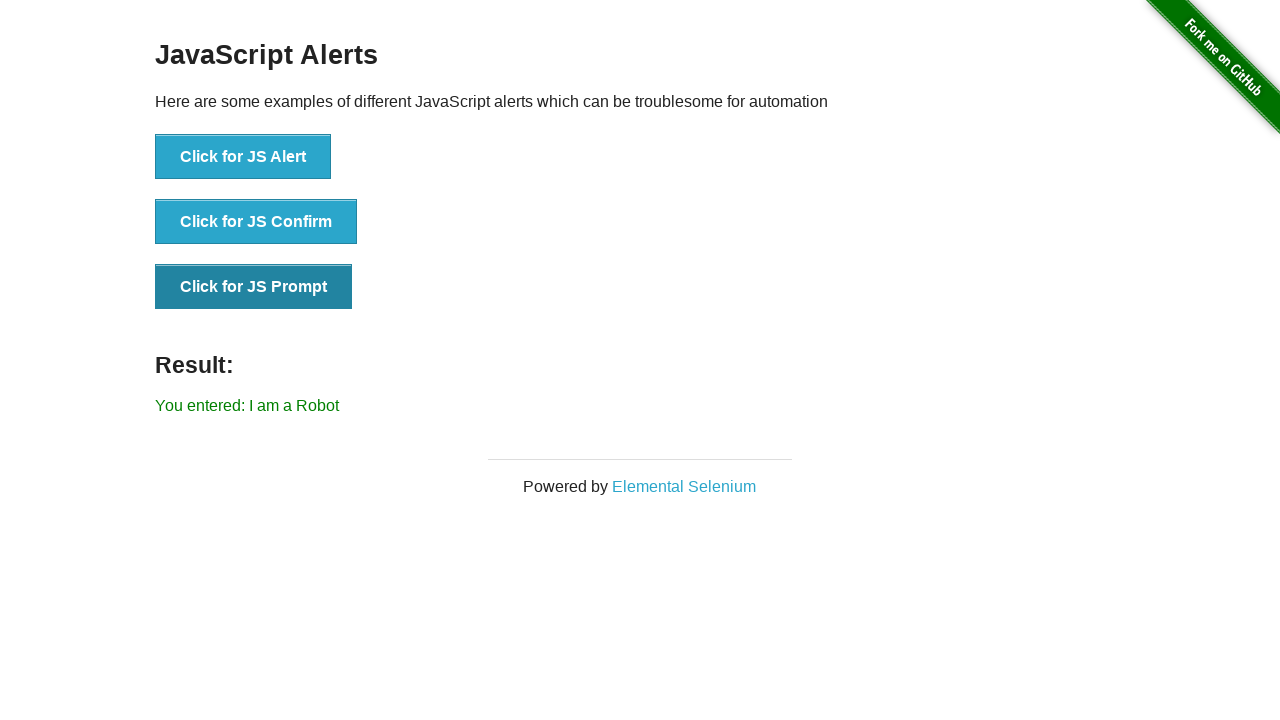

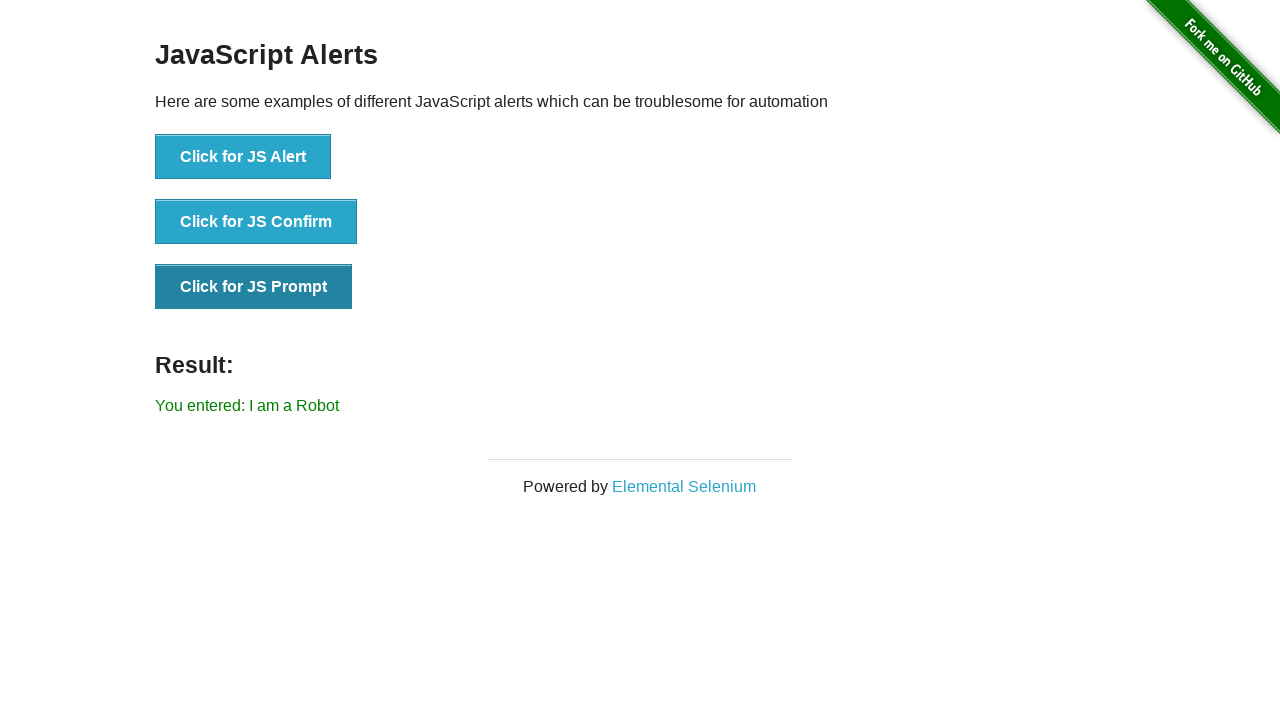